Tests the sort functionality on a men's clothing page by selecting "Price(Low-High)" from a dropdown menu and verifying the products are displayed in the correct order.

Starting URL: https://adoring-pasteur-3ae17d.netlify.app/mens.html

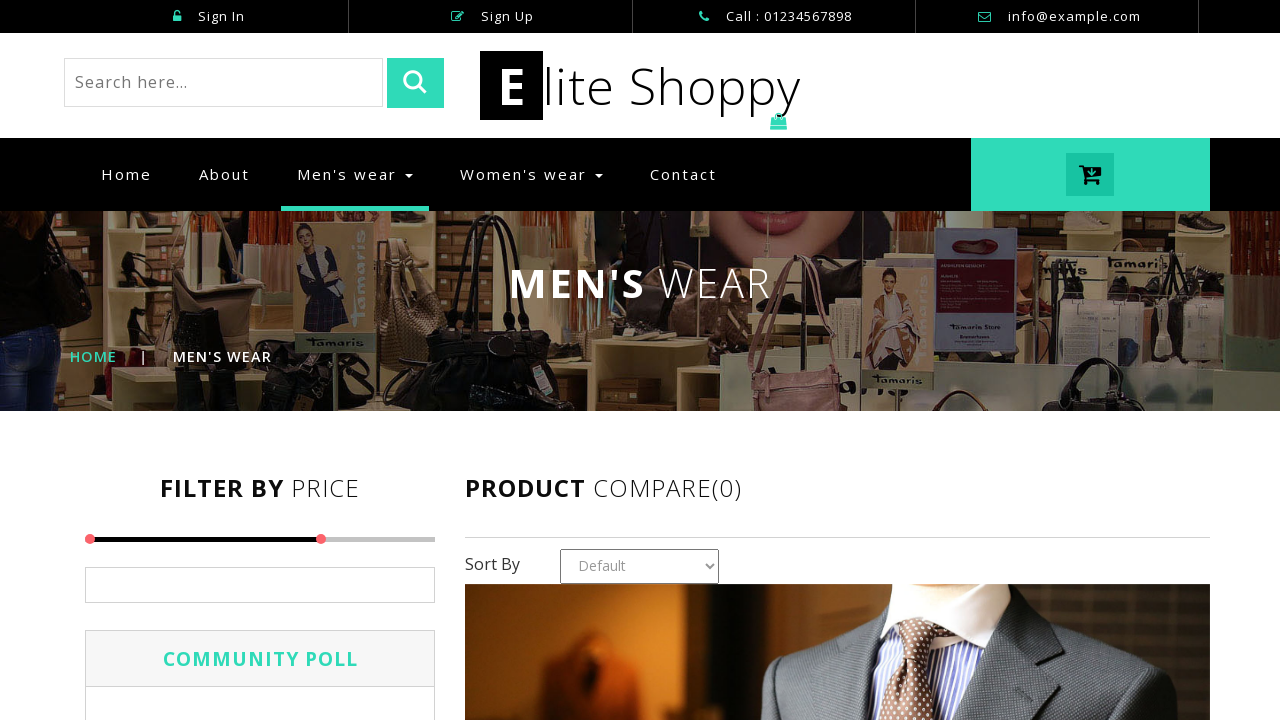

Selected 'Price(Low - High)' from sort dropdown on #country1
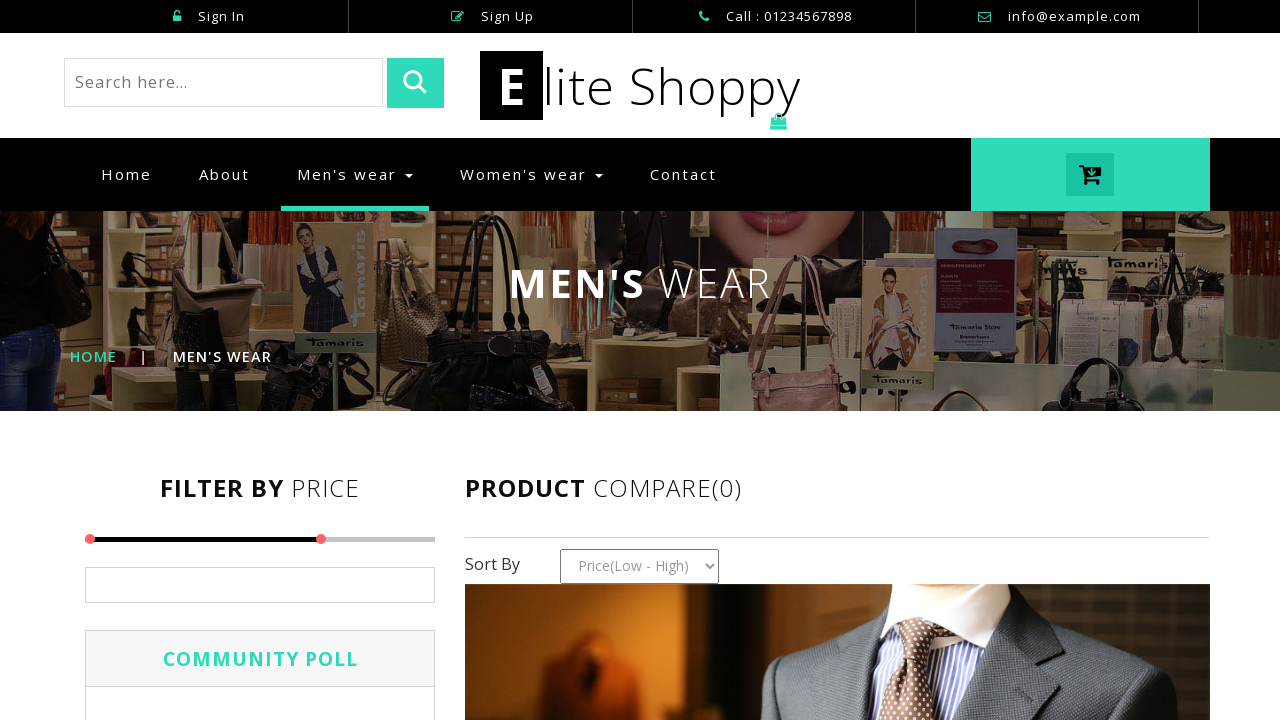

Products re-rendered after sorting
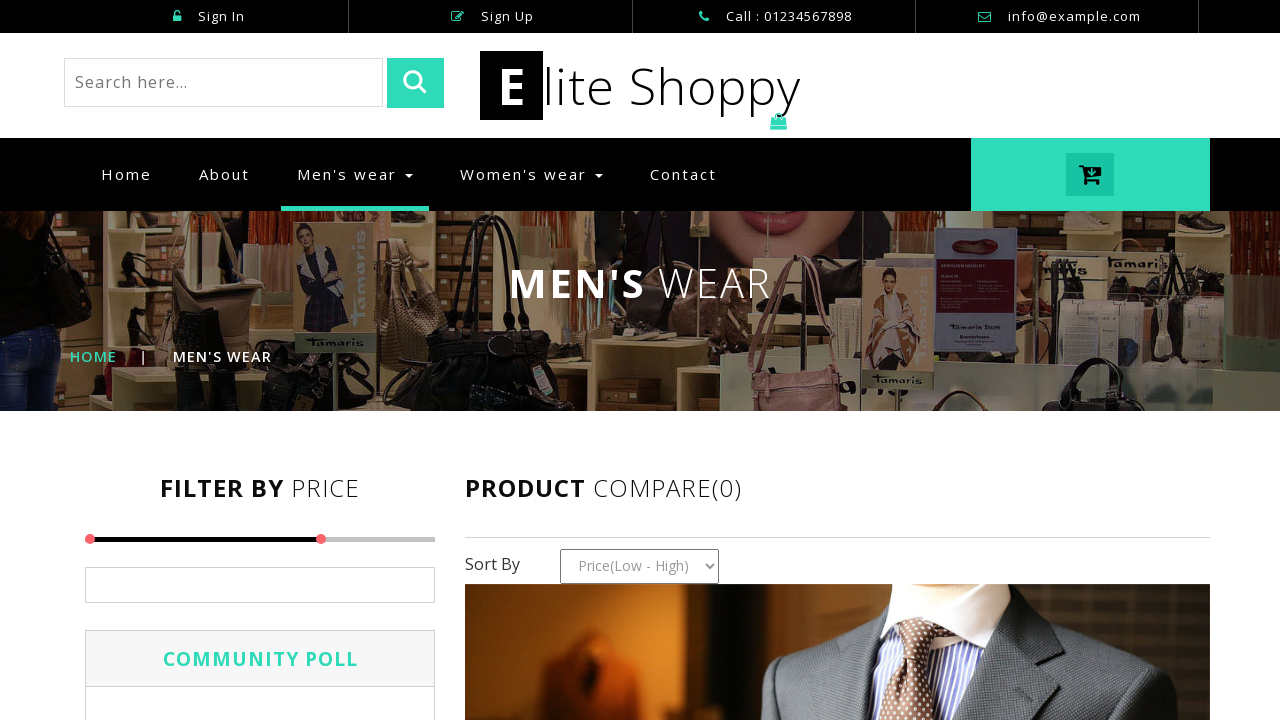

Product prices are now visible after sorting
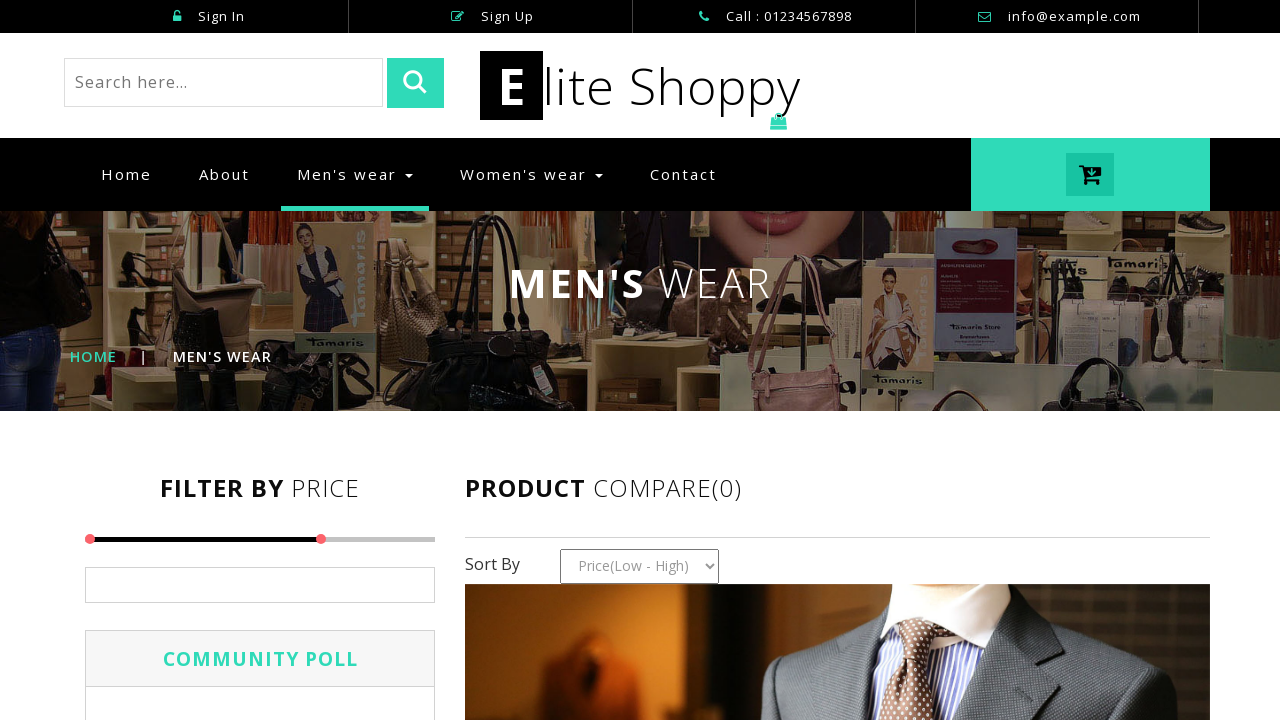

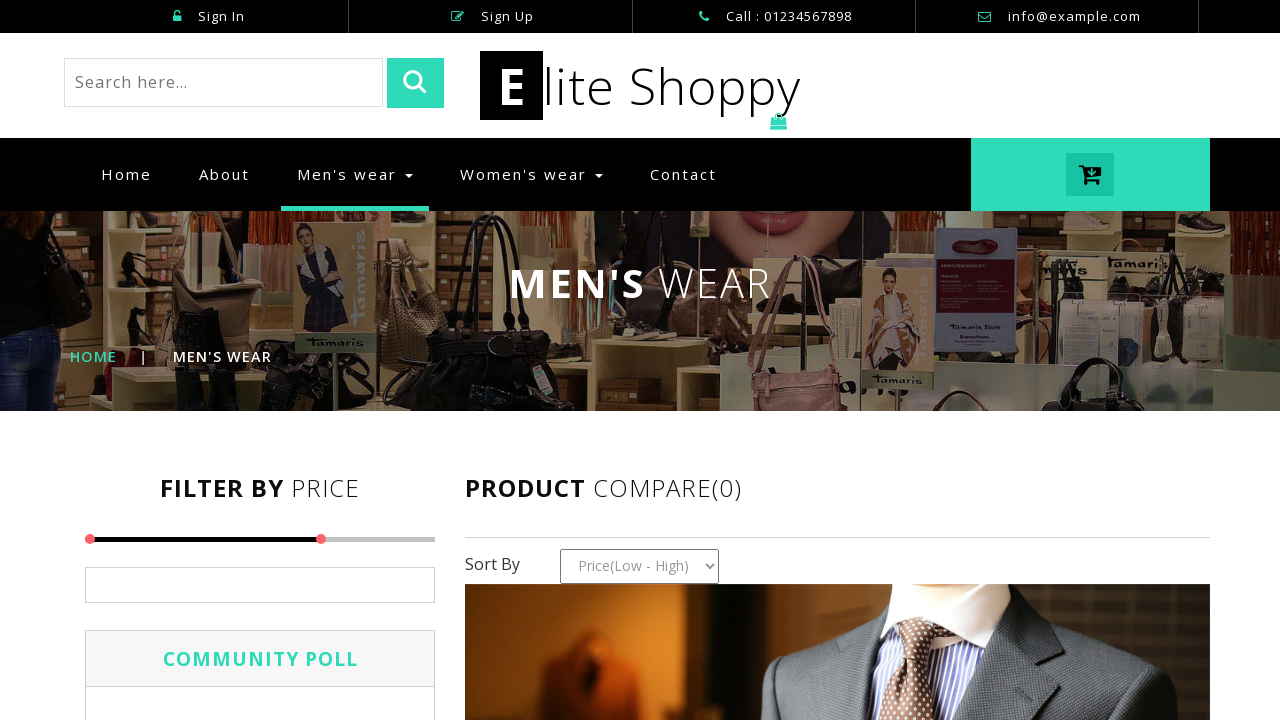